Tests that new todo items are appended to the bottom of the list and the counter displays correctly

Starting URL: https://demo.playwright.dev/todomvc

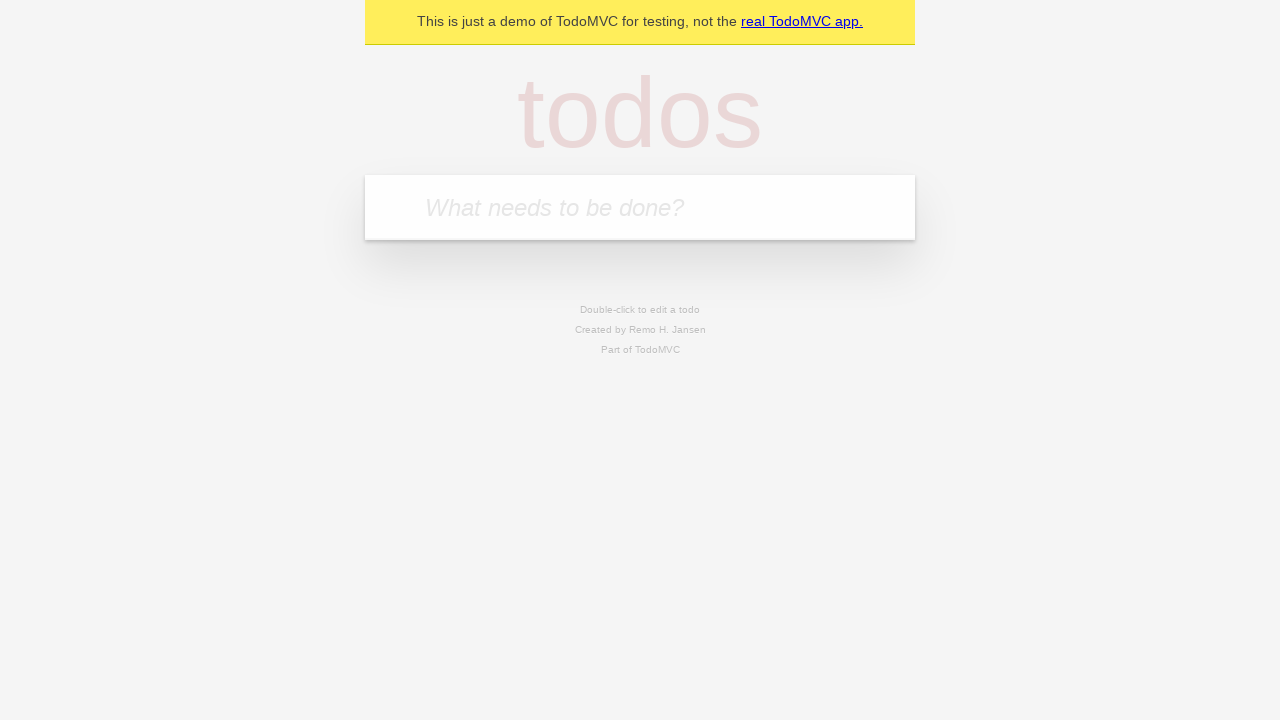

Filled todo input with 'buy some cheese' on internal:attr=[placeholder="What needs to be done?"i]
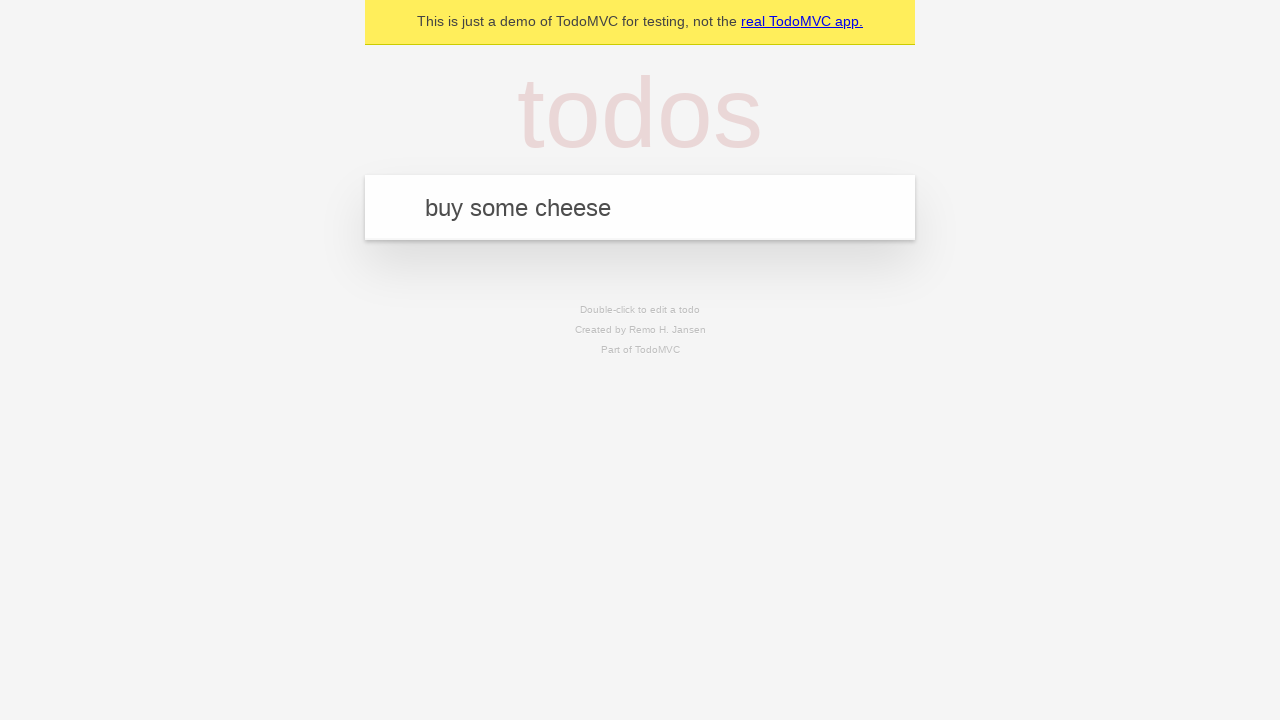

Pressed Enter to add first todo item on internal:attr=[placeholder="What needs to be done?"i]
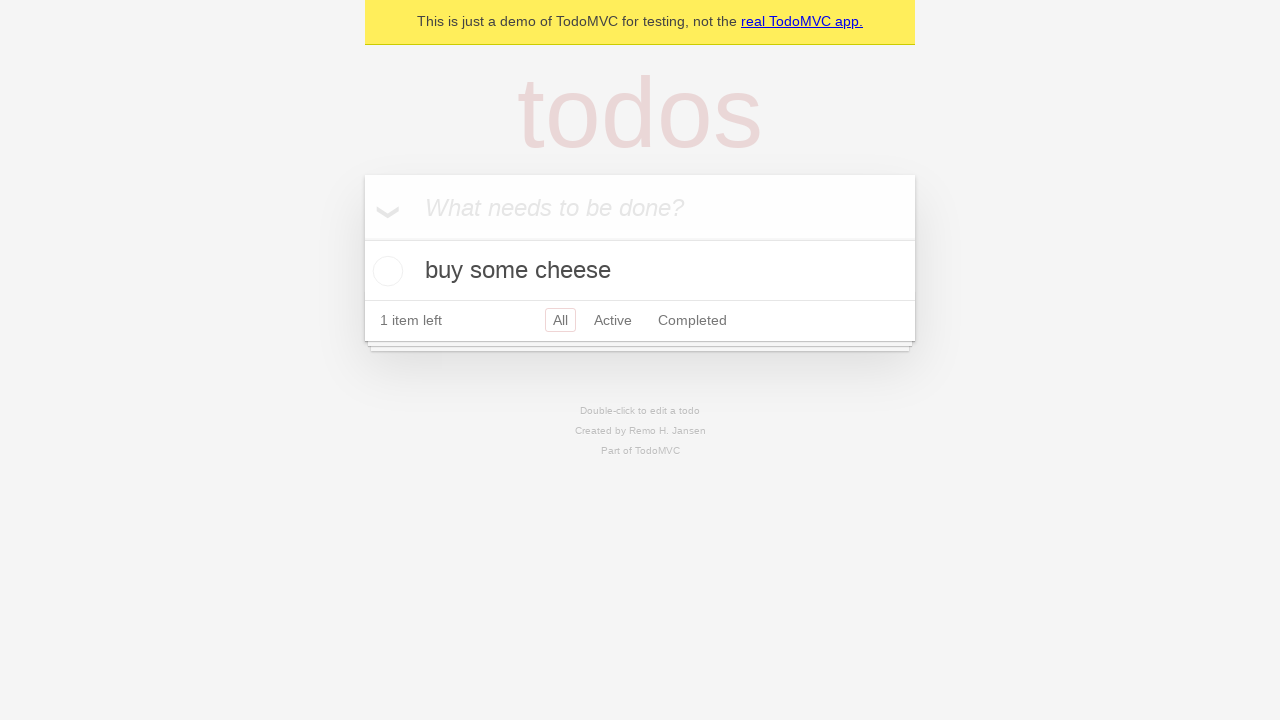

Filled todo input with 'feed the cat' on internal:attr=[placeholder="What needs to be done?"i]
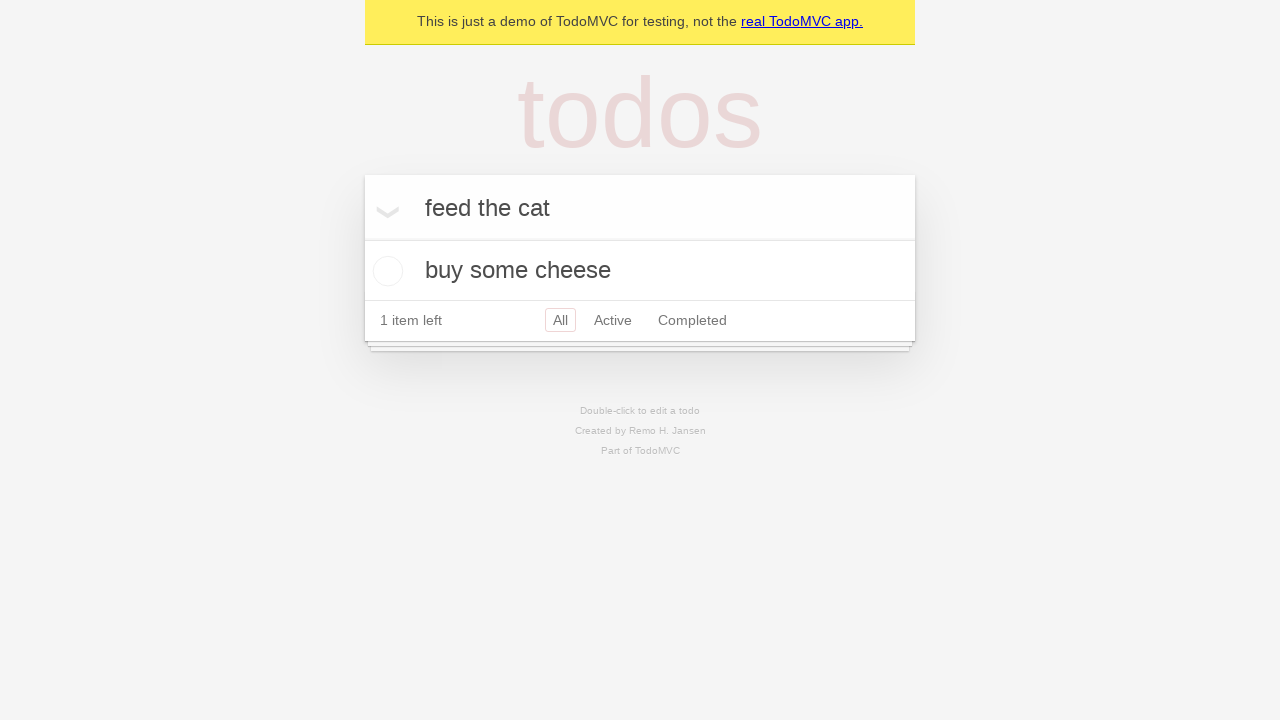

Pressed Enter to add second todo item on internal:attr=[placeholder="What needs to be done?"i]
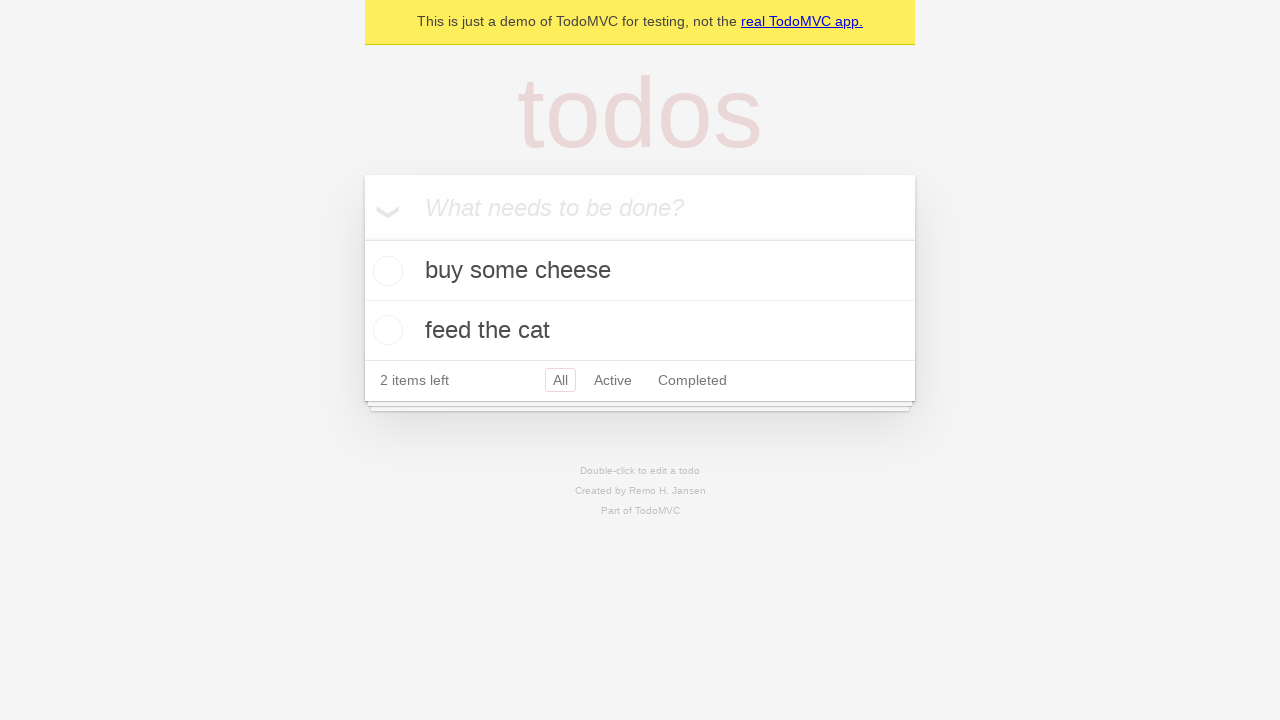

Filled todo input with 'book a doctors appointment' on internal:attr=[placeholder="What needs to be done?"i]
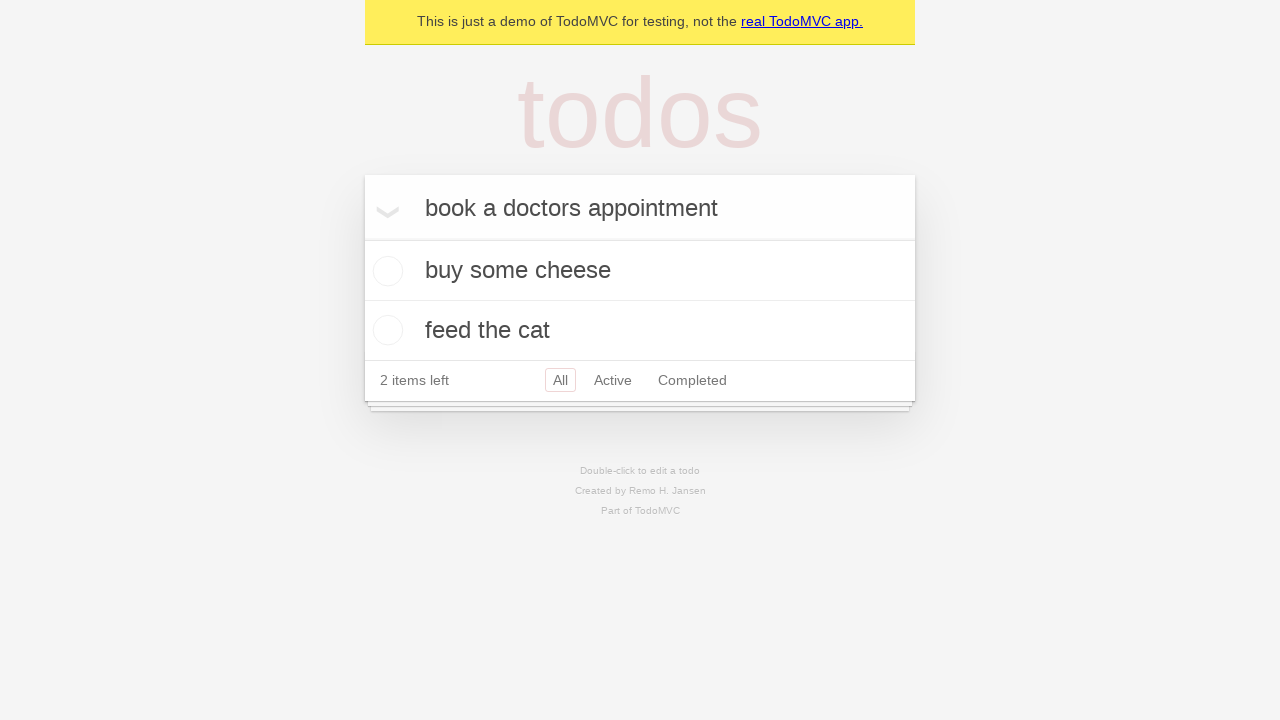

Pressed Enter to add third todo item on internal:attr=[placeholder="What needs to be done?"i]
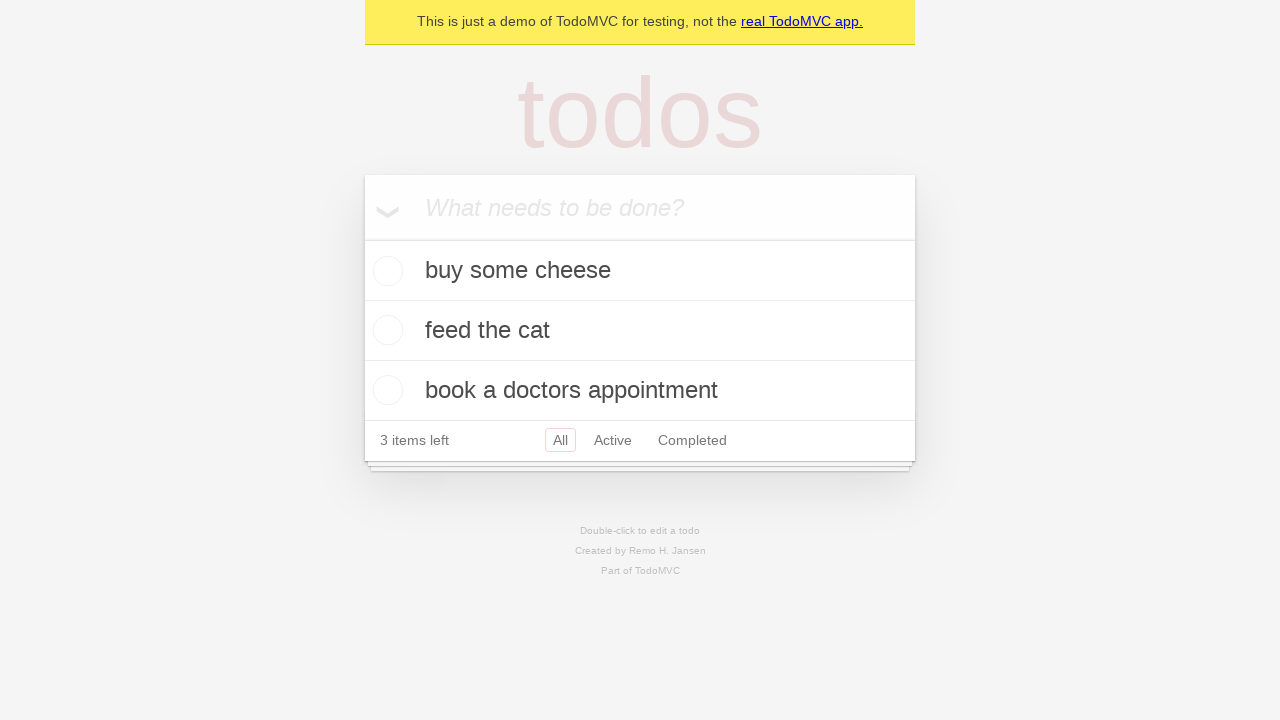

Verified counter displays '3 items left'
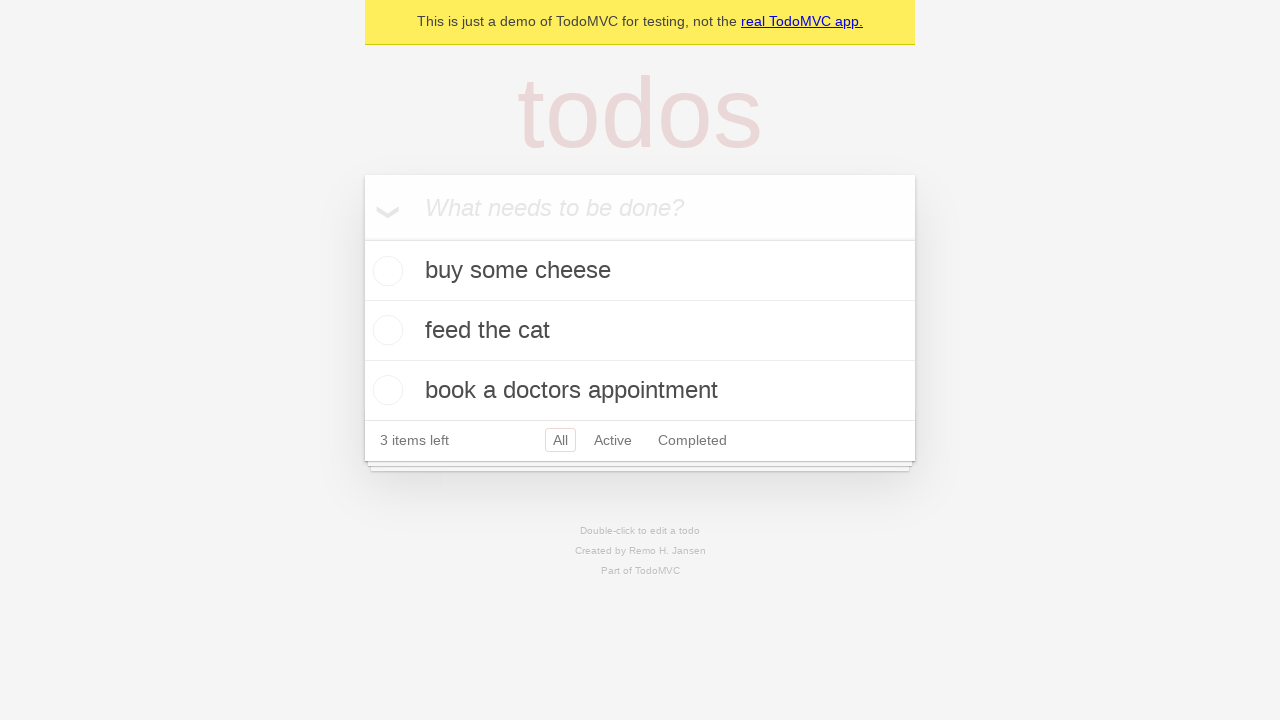

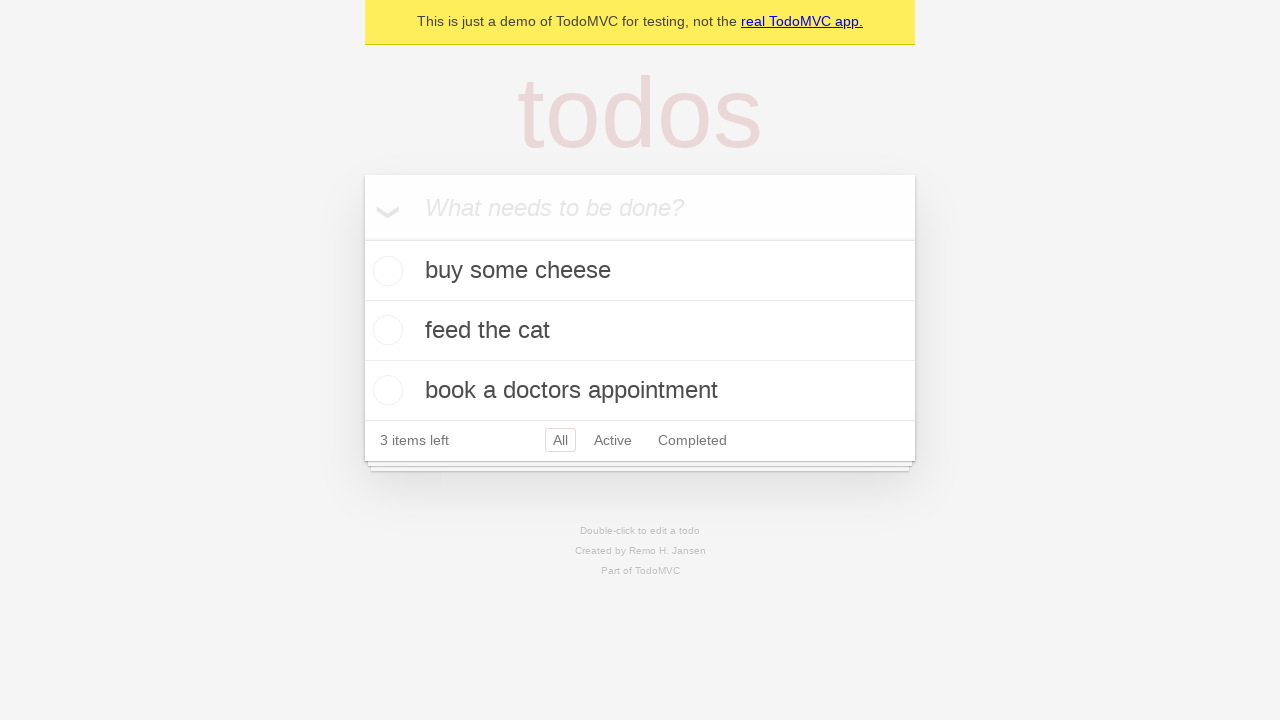